Tests browser alert/prompt handling by clicking a button that triggers a prompt dialog, entering text, and accepting it.

Starting URL: https://bonigarcia.dev/selenium-webdriver-java/dialog-boxes.html

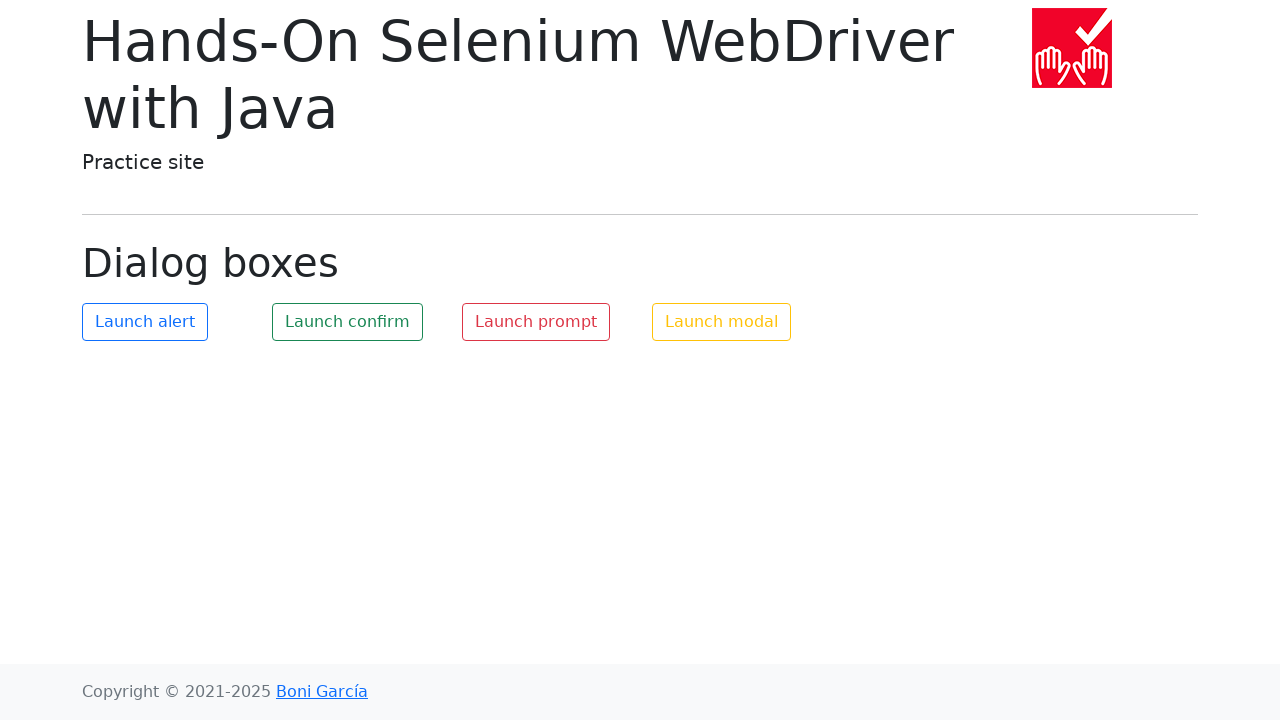

Set up dialog handler to accept prompts with 'TestUser'
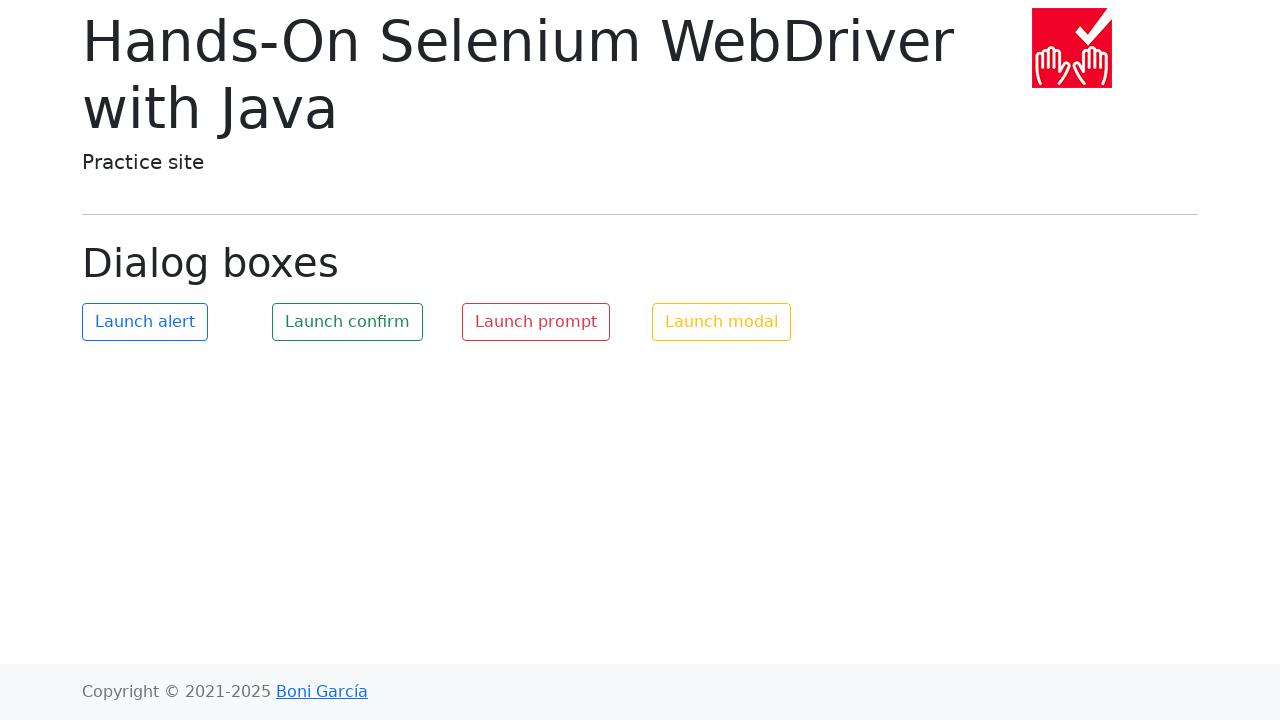

Clicked prompt button to trigger dialog at (536, 322) on #my-prompt
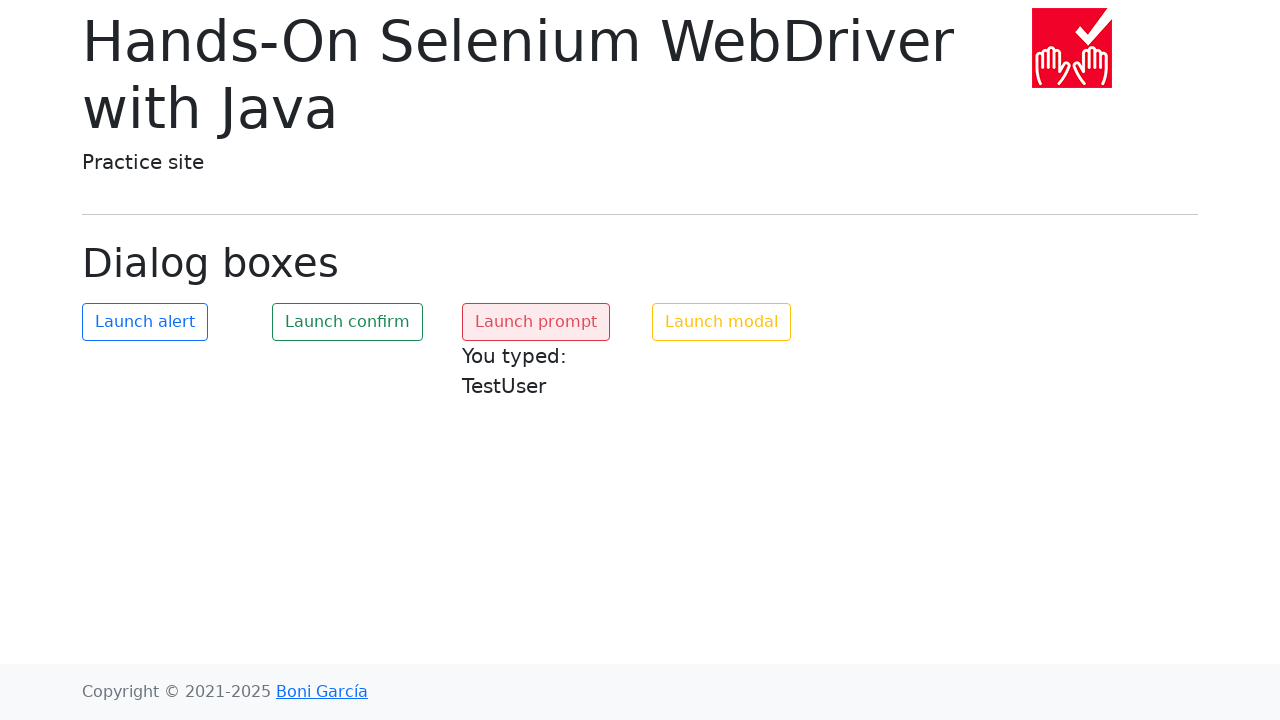

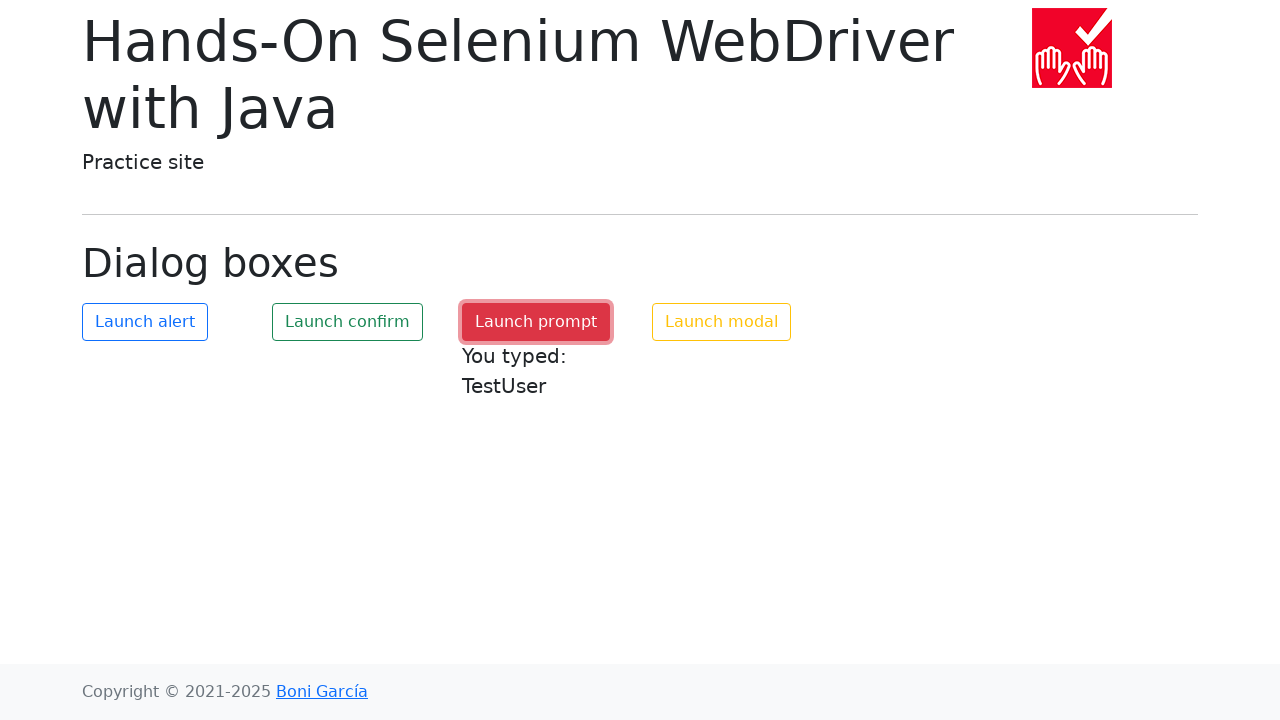